Tests the Forgotten Password functionality by clicking the password reset link from the login page and verifying that the password reset page displays the expected text about receiving a reset link.

Starting URL: https://naveenautomationlabs.com/opencart/index.php?route=account/login

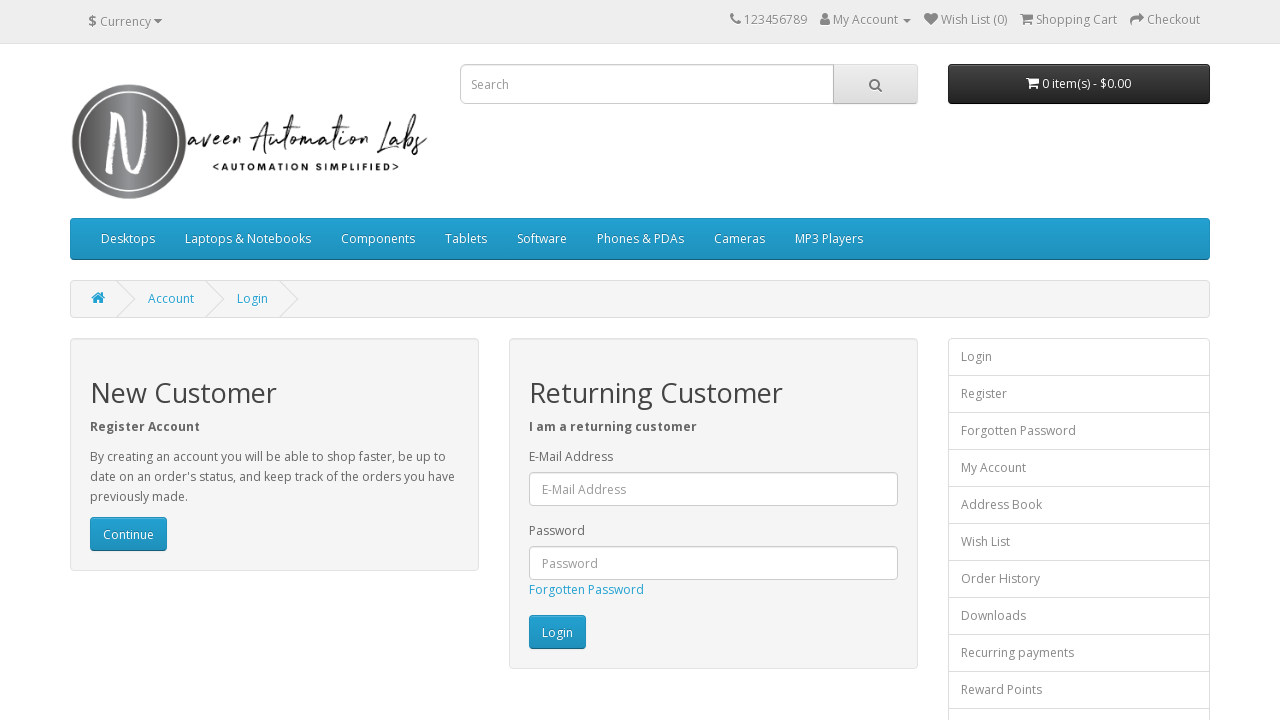

Clicked on the 'Forgotten Password' link from login page at (1079, 431) on xpath=//div[@class='list-group']/a[text()='Forgotten Password']
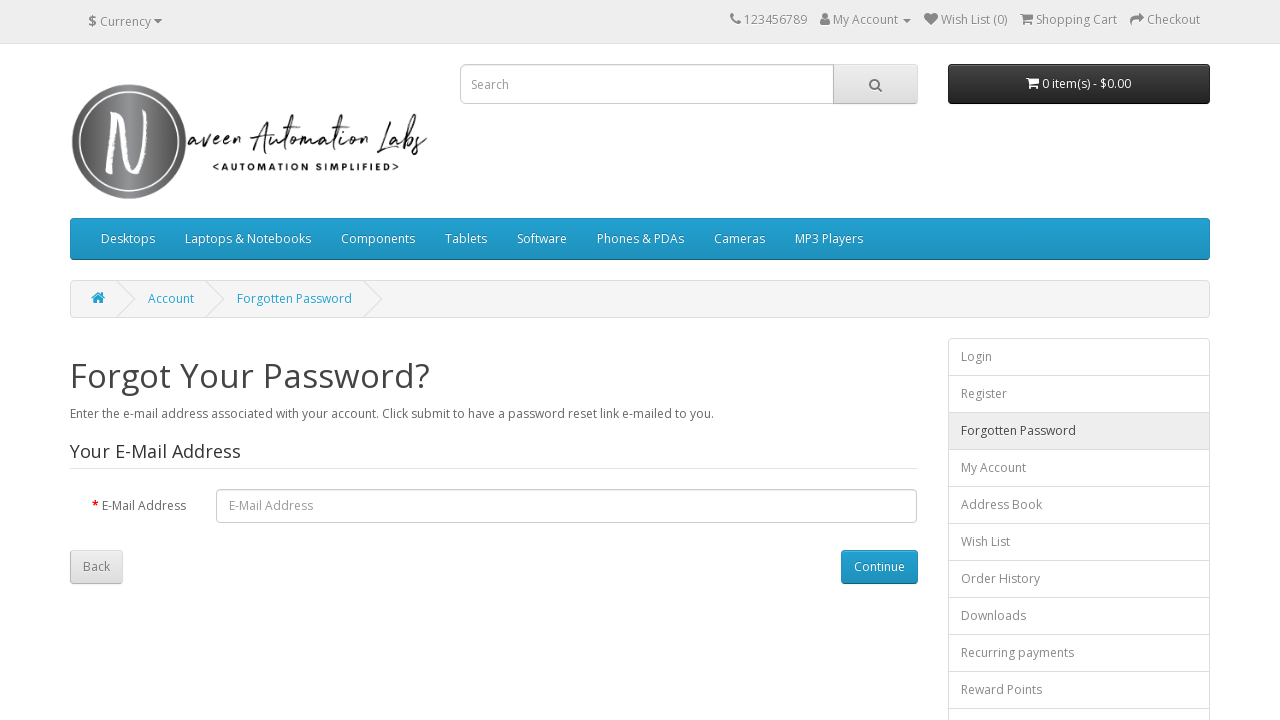

Password reset page loaded and instruction text appeared
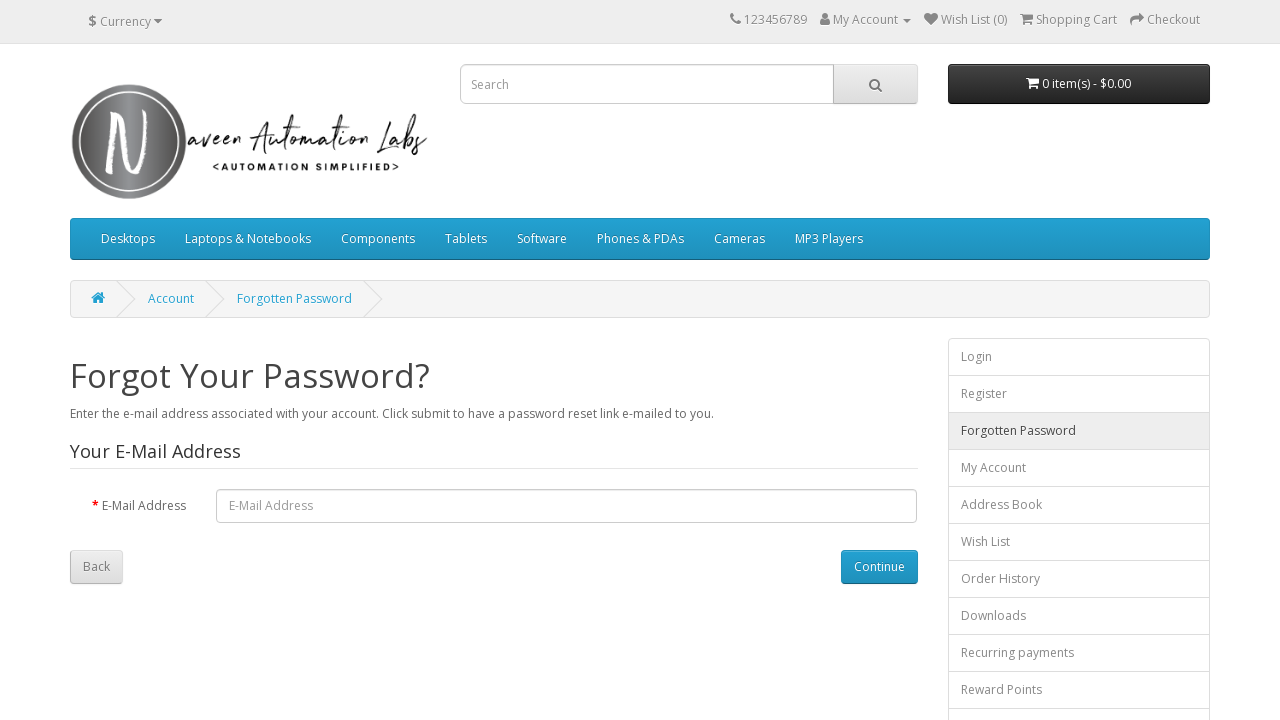

Retrieved password reset instruction text
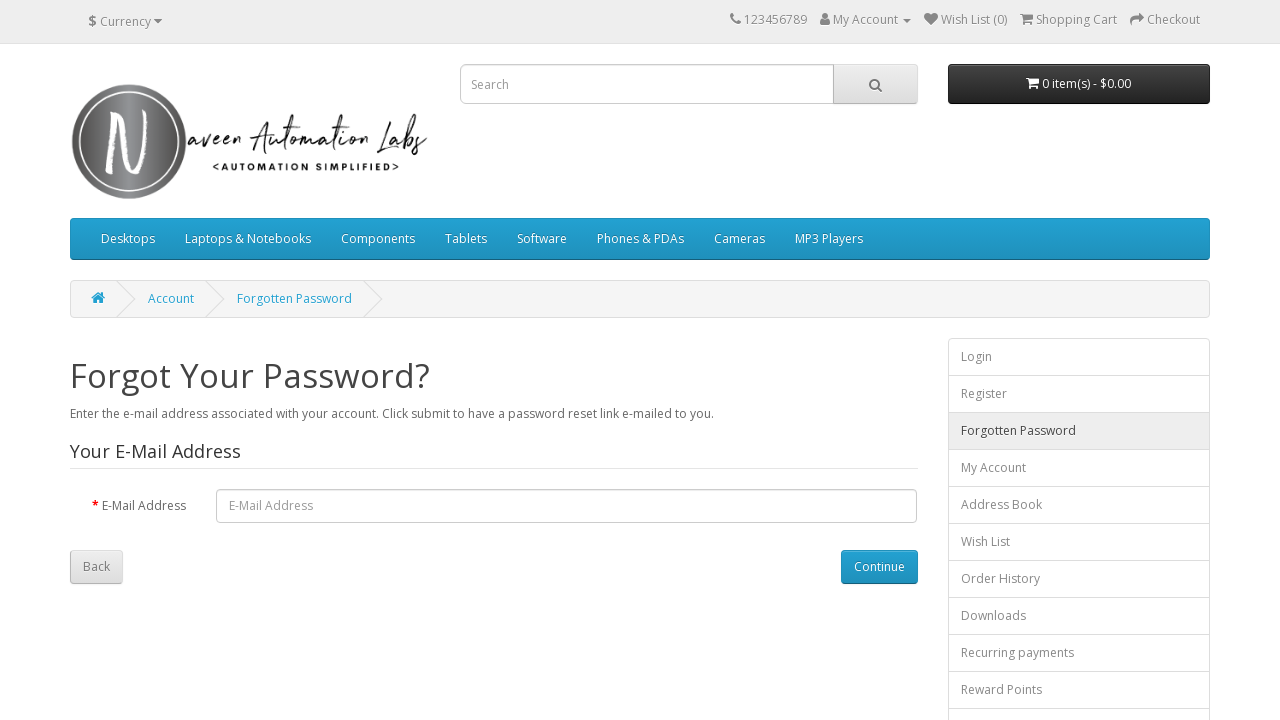

Verified that password reset instruction text contains 'password reset link'
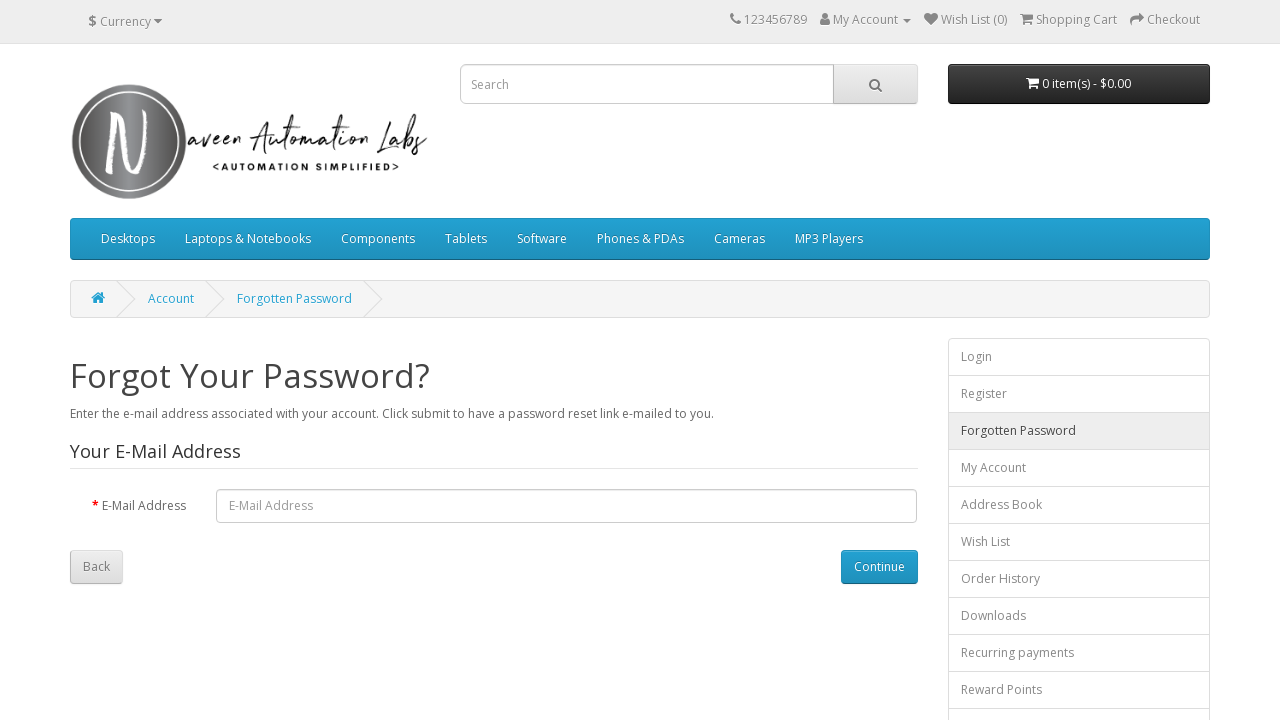

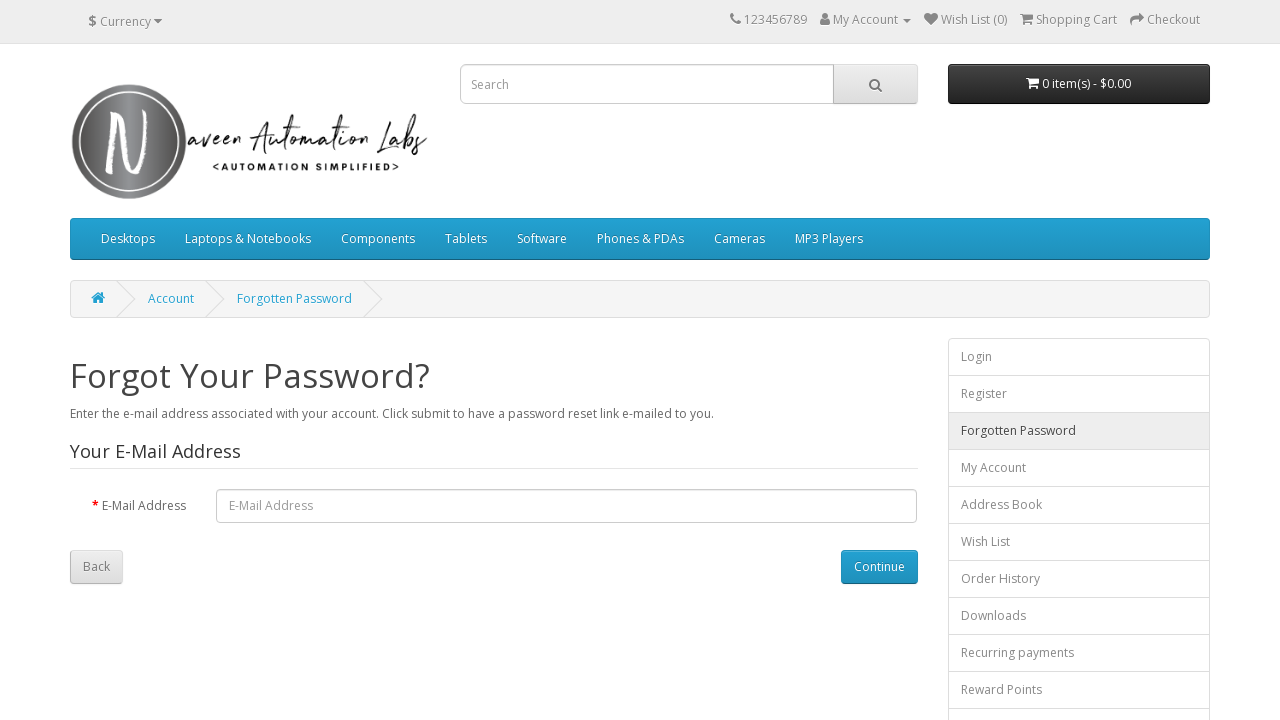